Tests JavaScript alert handling by clicking a button that triggers an alert, then accepting the alert dialog

Starting URL: http://omayo.blogspot.com/

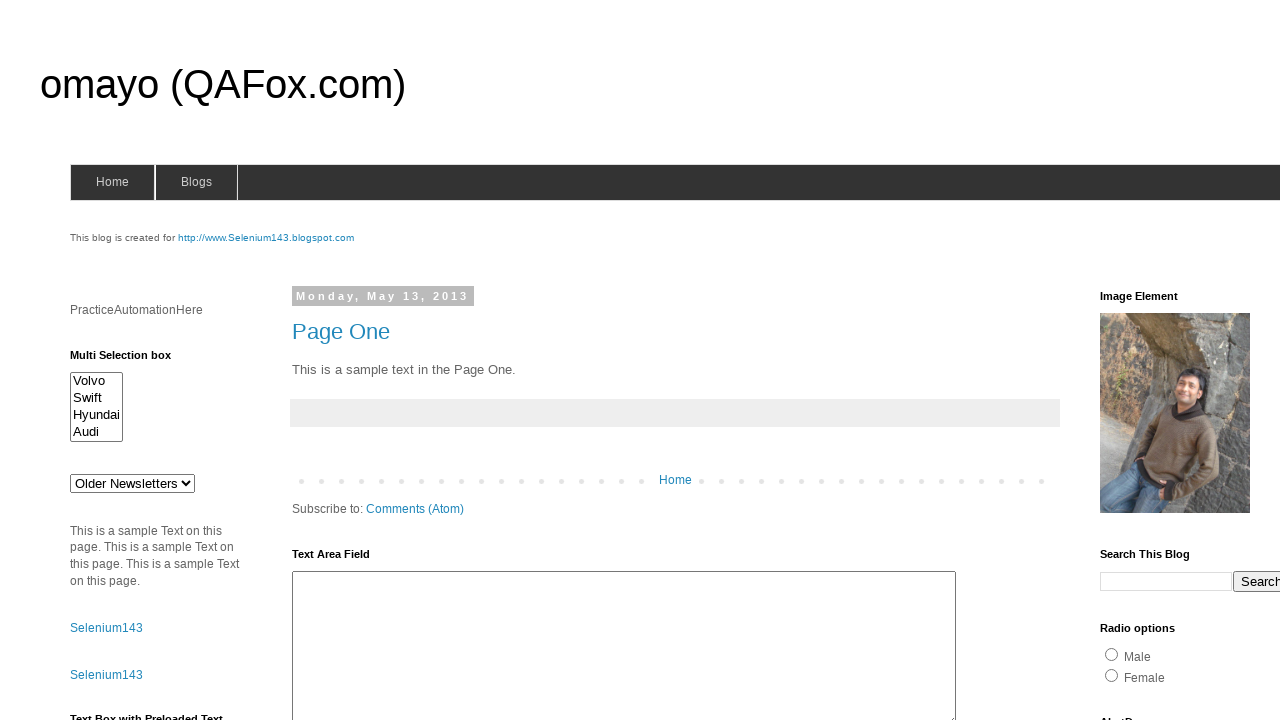

Clicked button with id 'alert1' to trigger alert dialog at (1154, 361) on #alert1
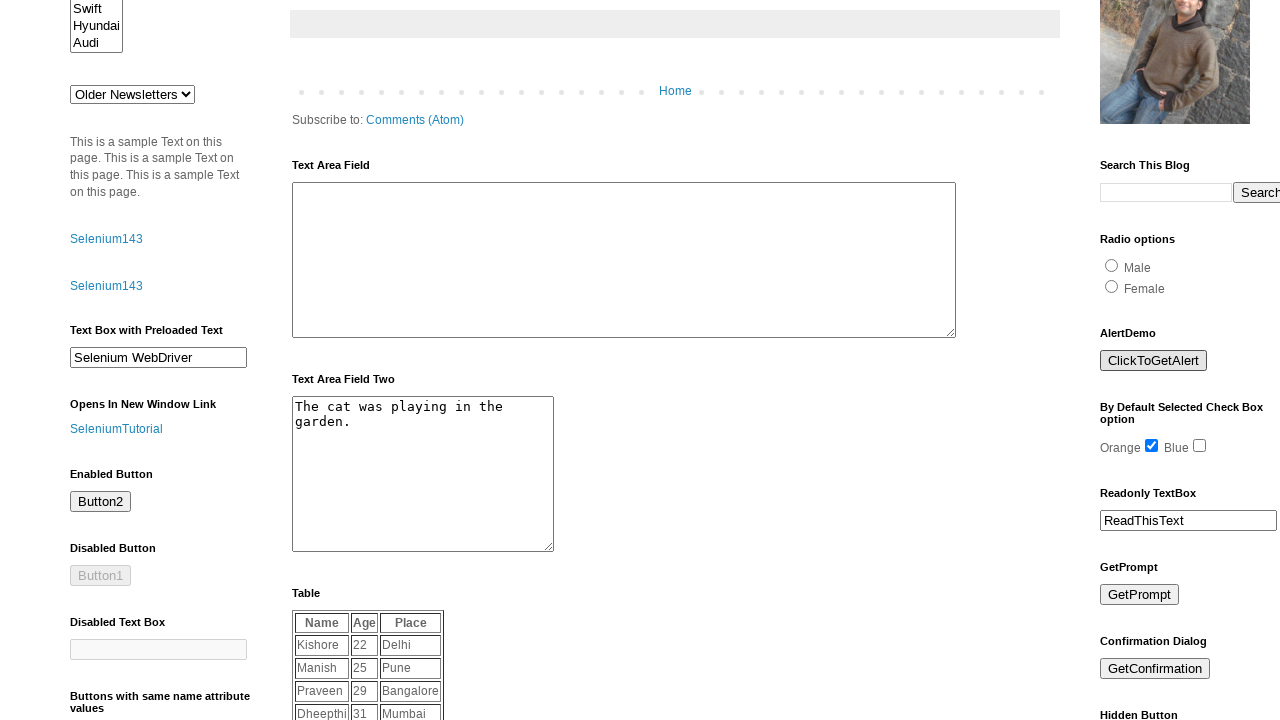

Set up dialog handler to accept alerts
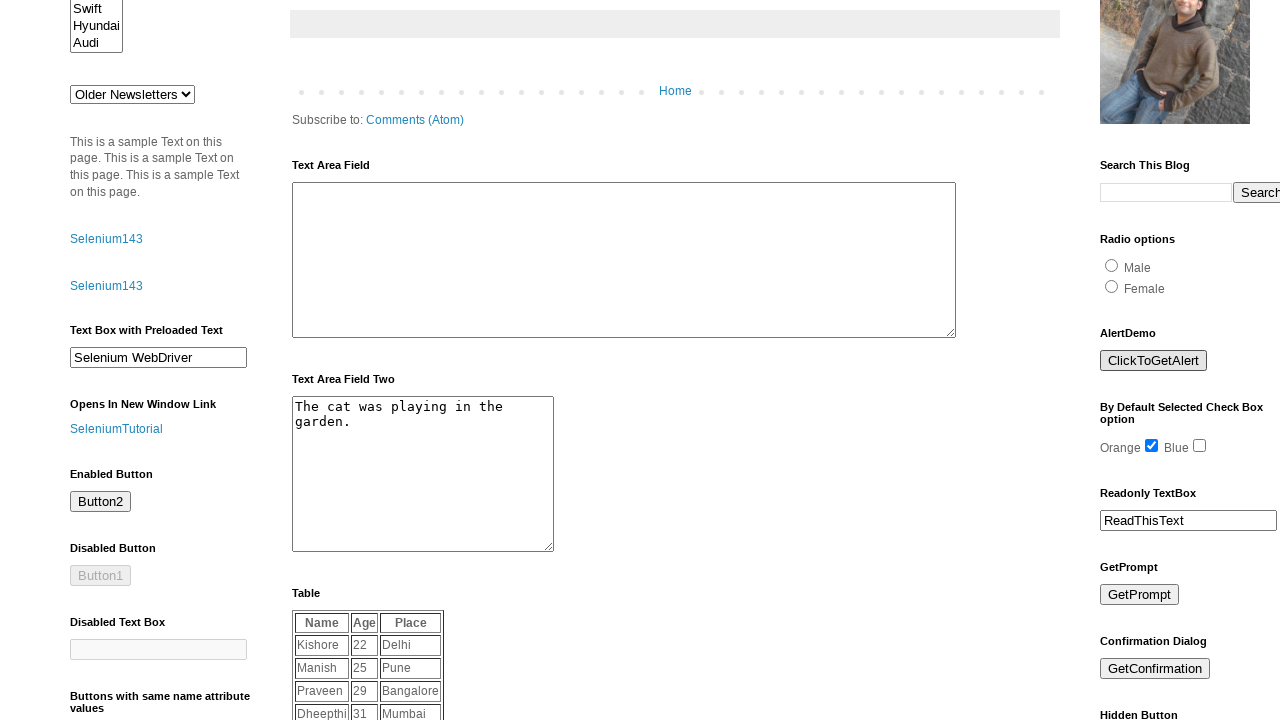

Registered custom dialog handler function
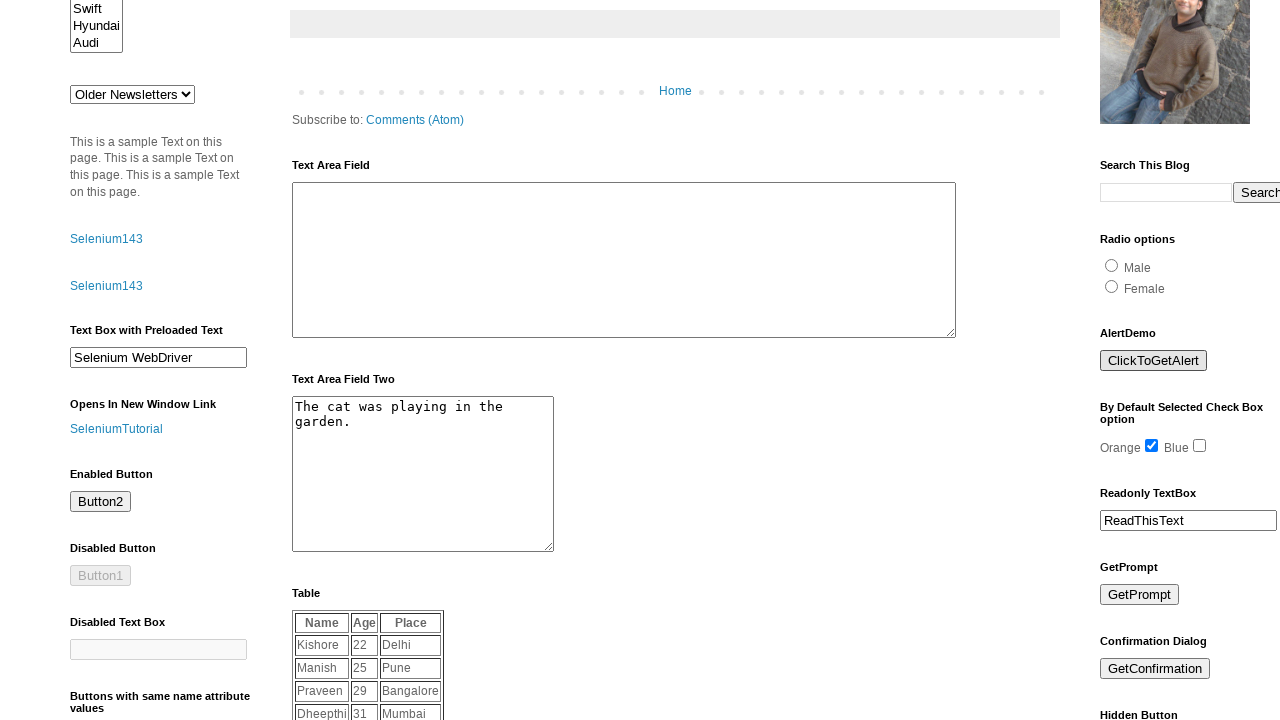

Clicked alert button to trigger JavaScript alert dialog at (1154, 361) on #alert1
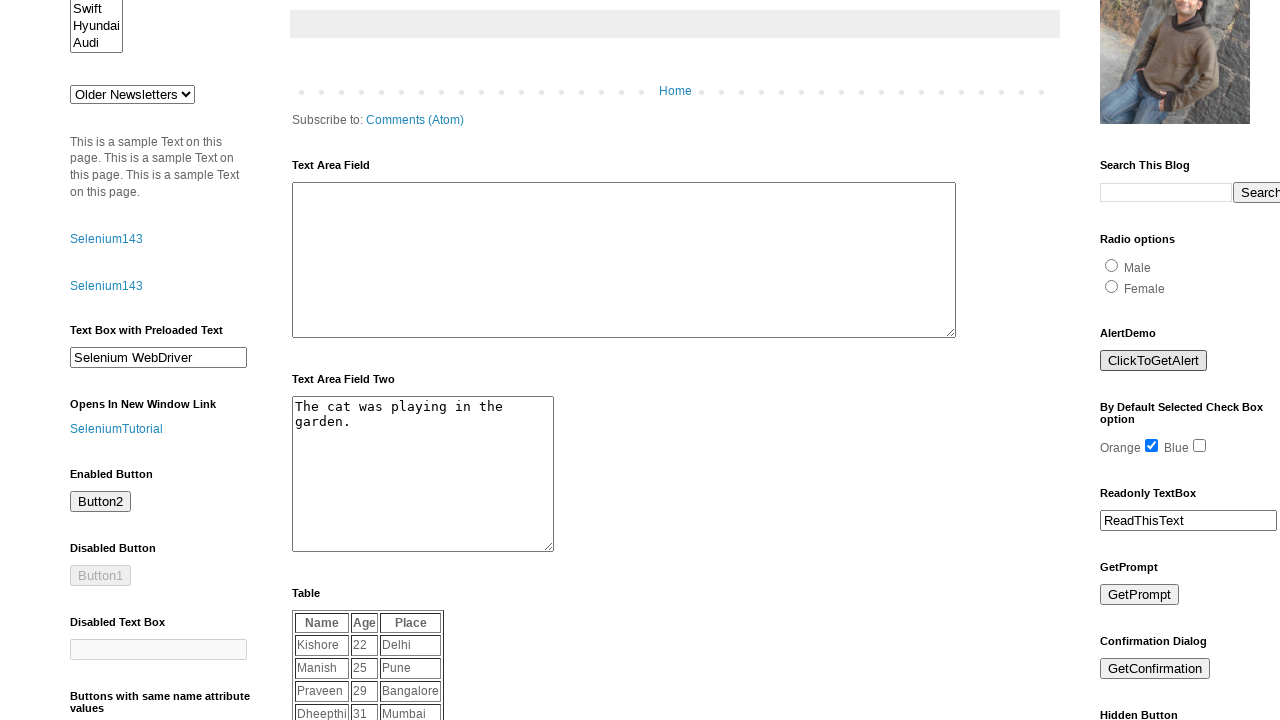

Waited 1000ms for alert dialog to be processed
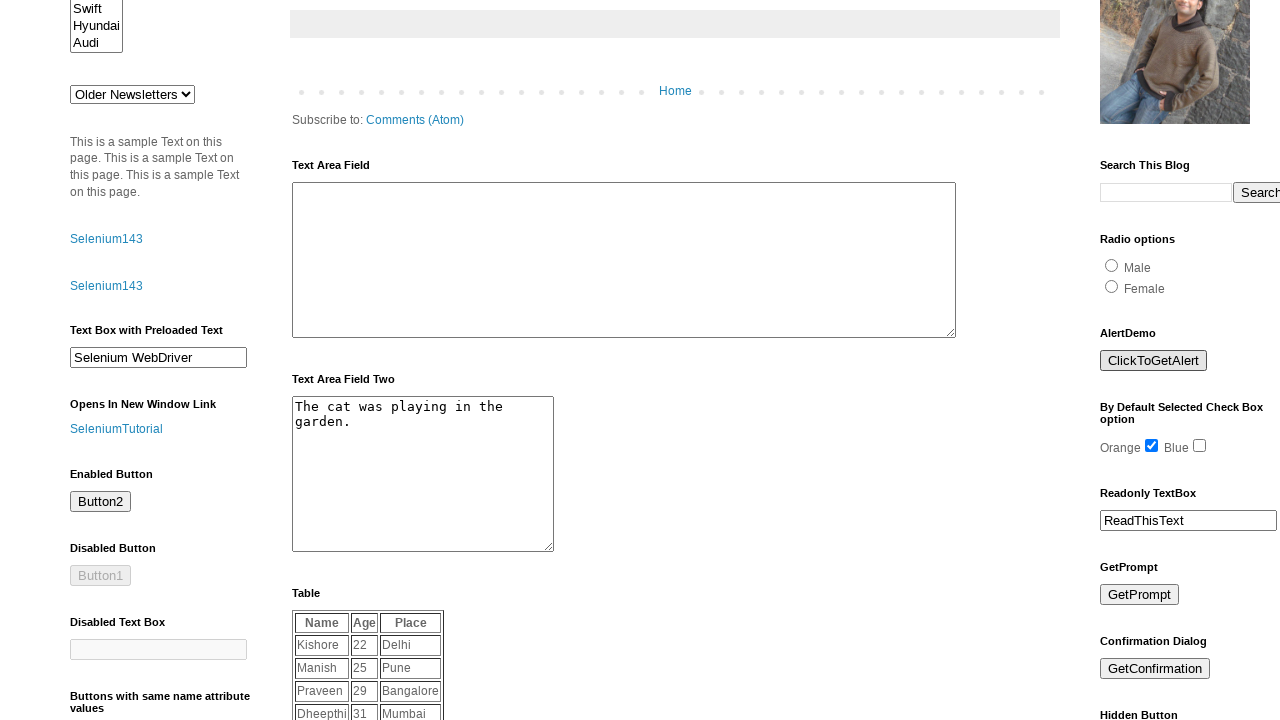

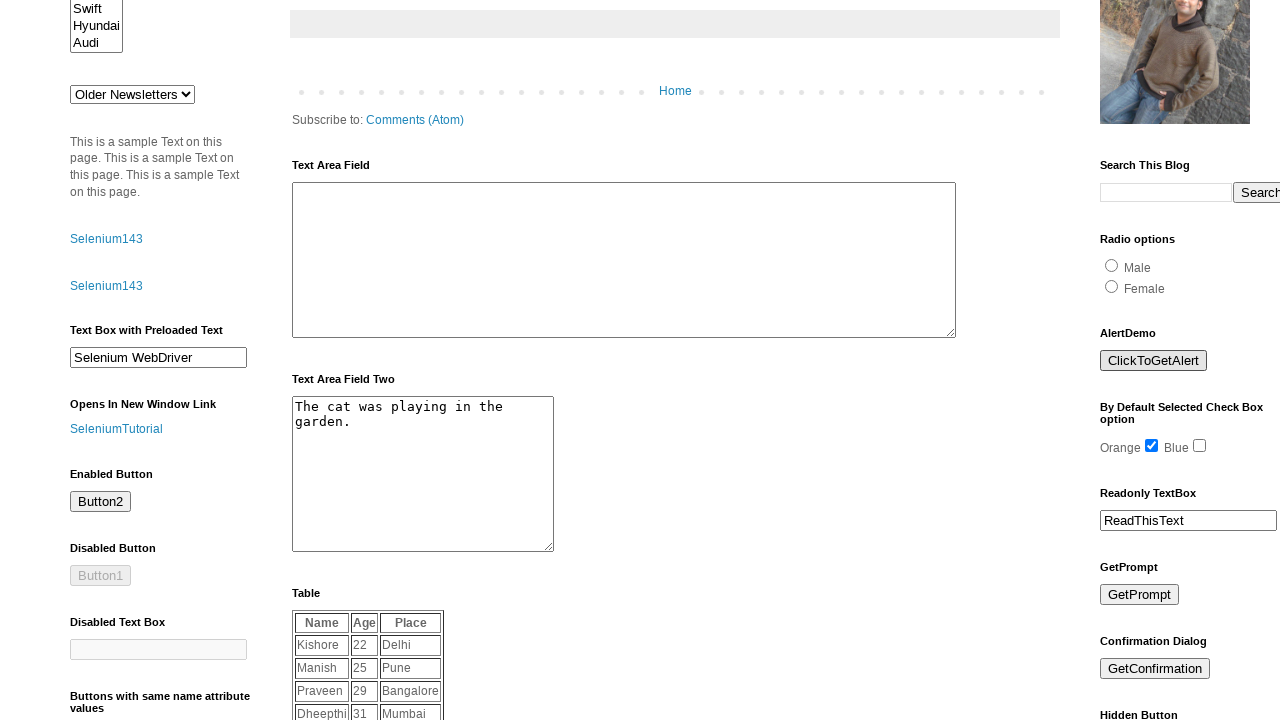